Tests the add/remove elements functionality by clicking the "Add Element" button multiple times and verifying that delete buttons appear

Starting URL: http://the-internet.herokuapp.com/add_remove_elements/

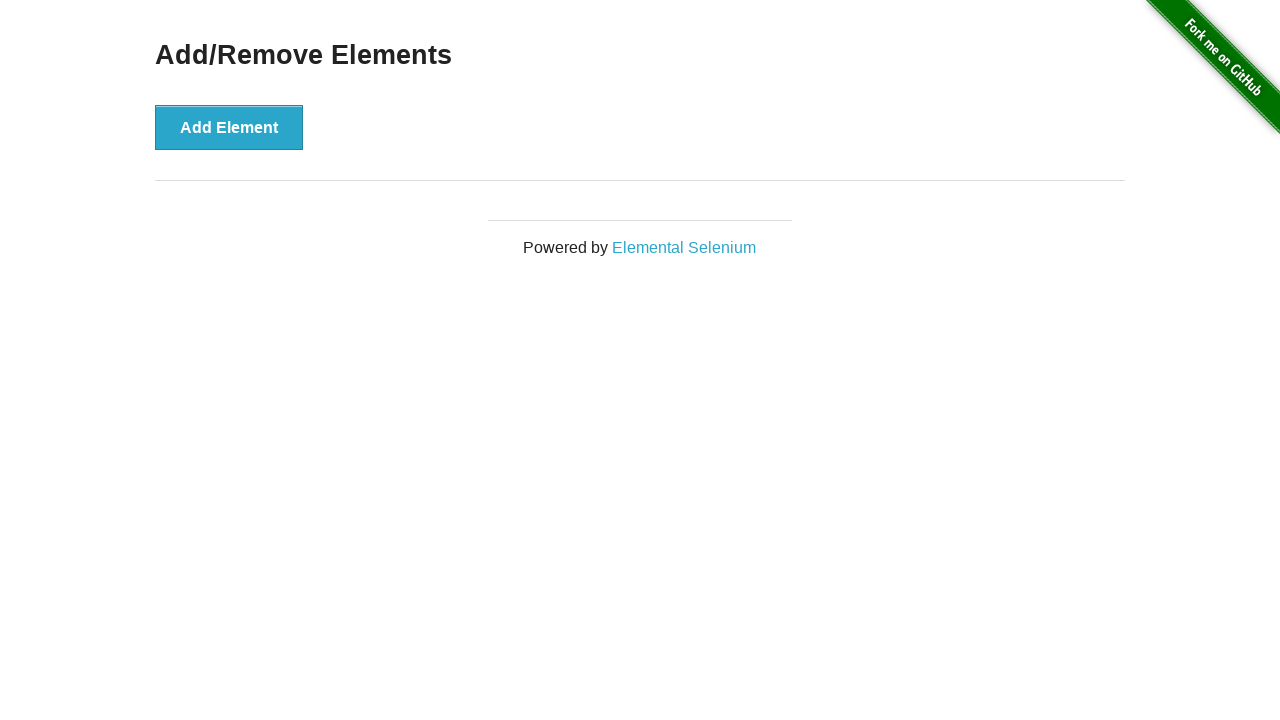

Clicked Add Element button (iteration 1 of 5) at (229, 127) on button[onclick="addElement()"]
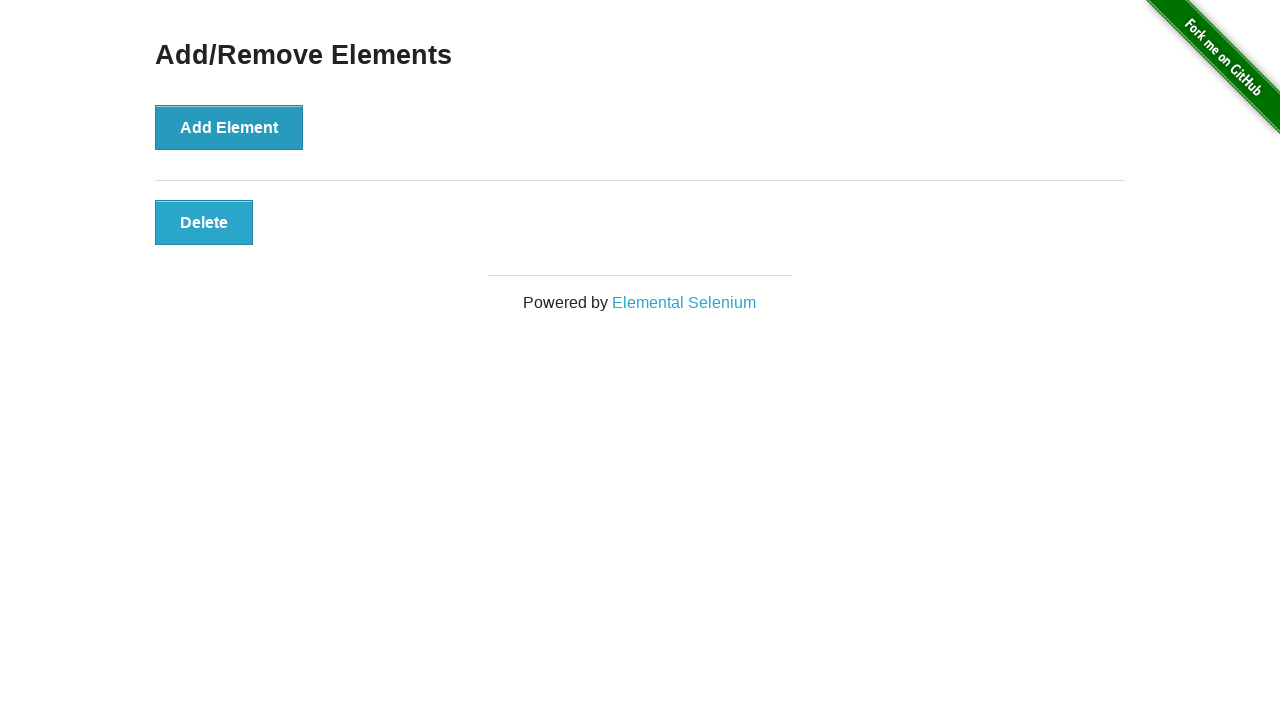

Clicked Add Element button (iteration 2 of 5) at (229, 127) on button[onclick="addElement()"]
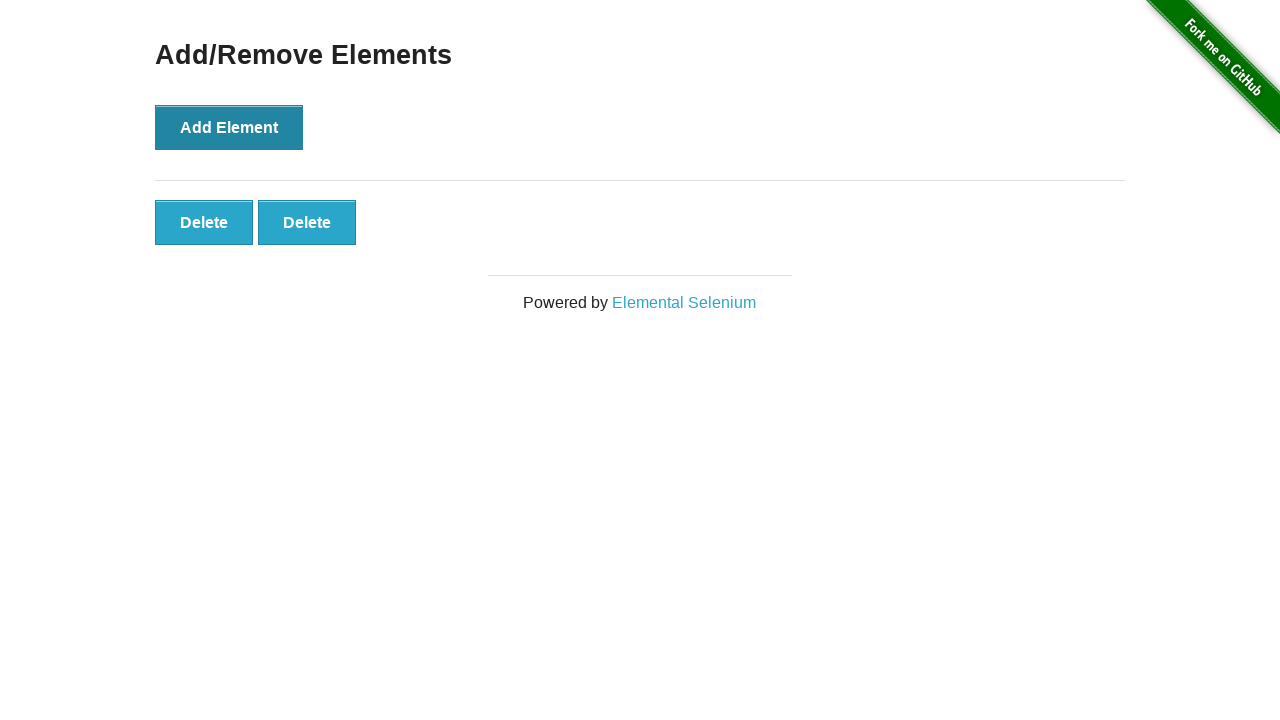

Clicked Add Element button (iteration 3 of 5) at (229, 127) on button[onclick="addElement()"]
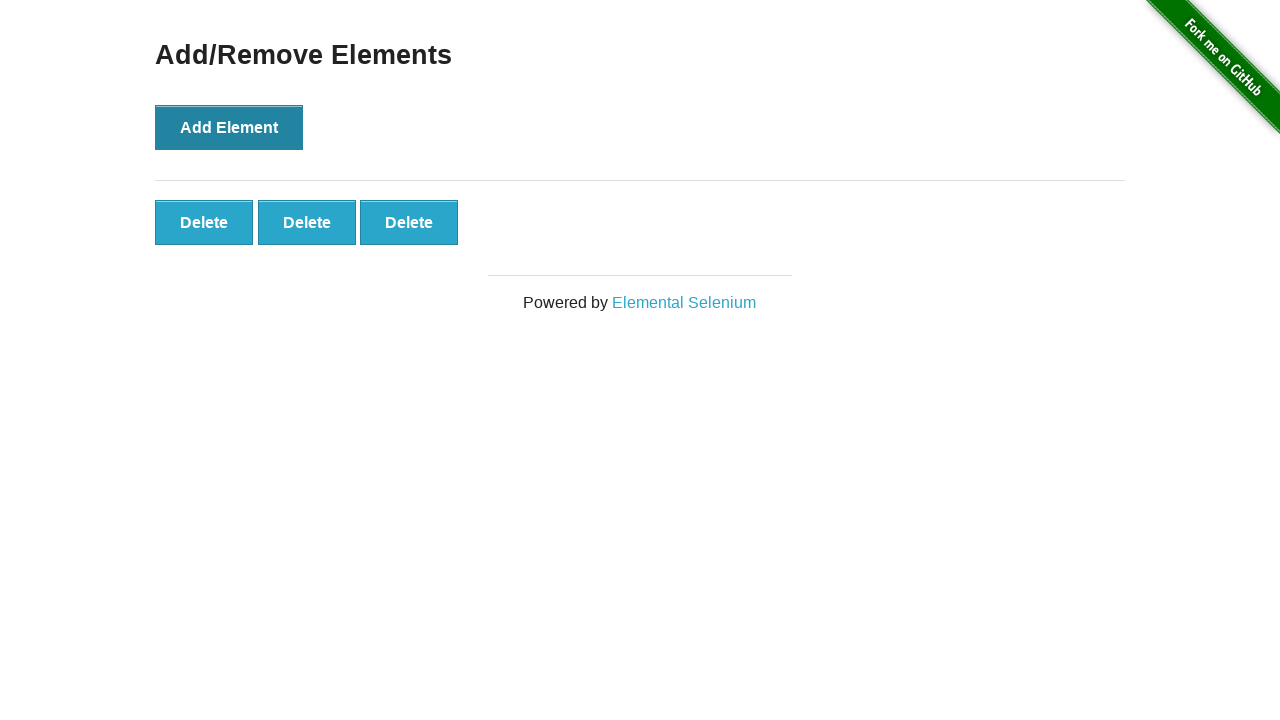

Clicked Add Element button (iteration 4 of 5) at (229, 127) on button[onclick="addElement()"]
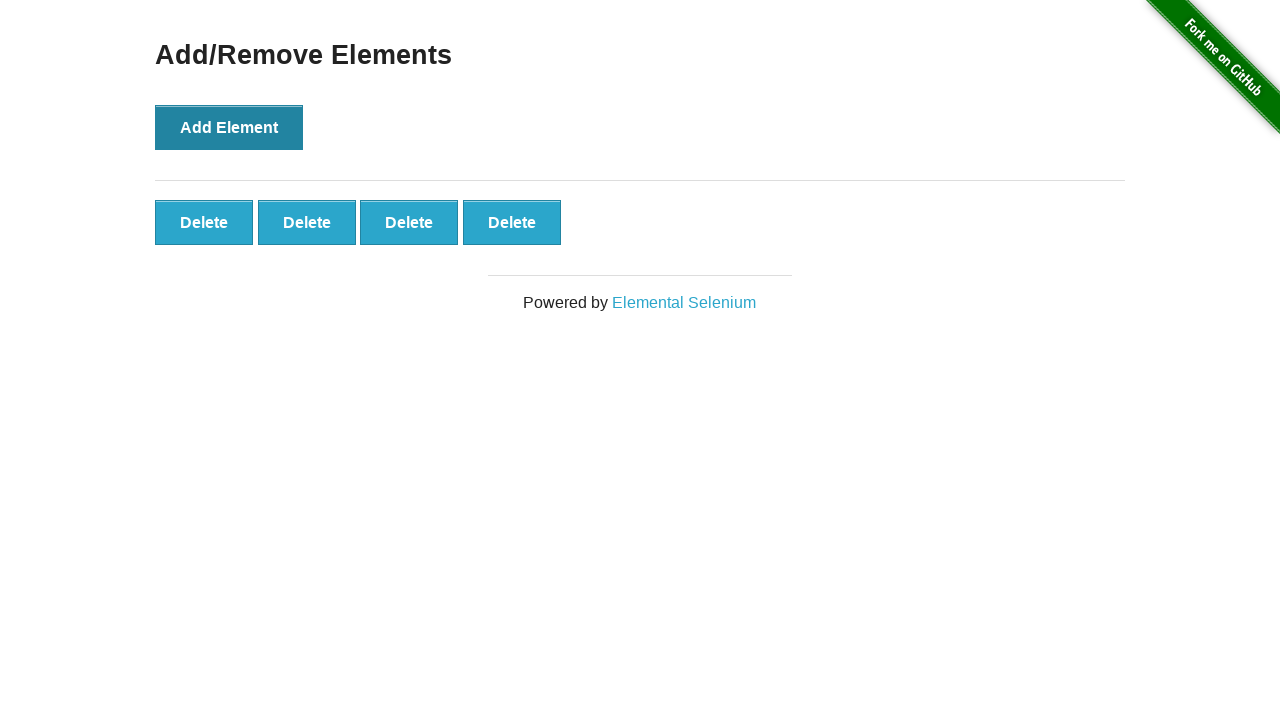

Clicked Add Element button (iteration 5 of 5) at (229, 127) on button[onclick="addElement()"]
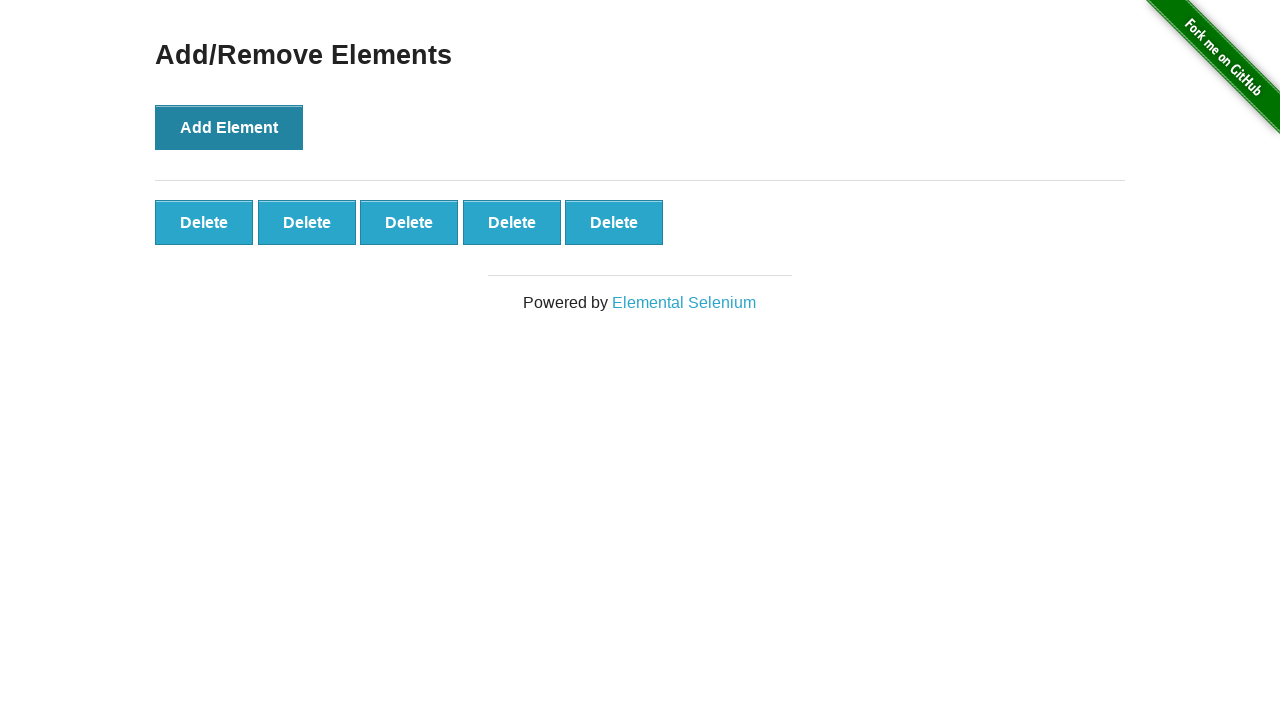

Delete buttons have appeared after adding elements
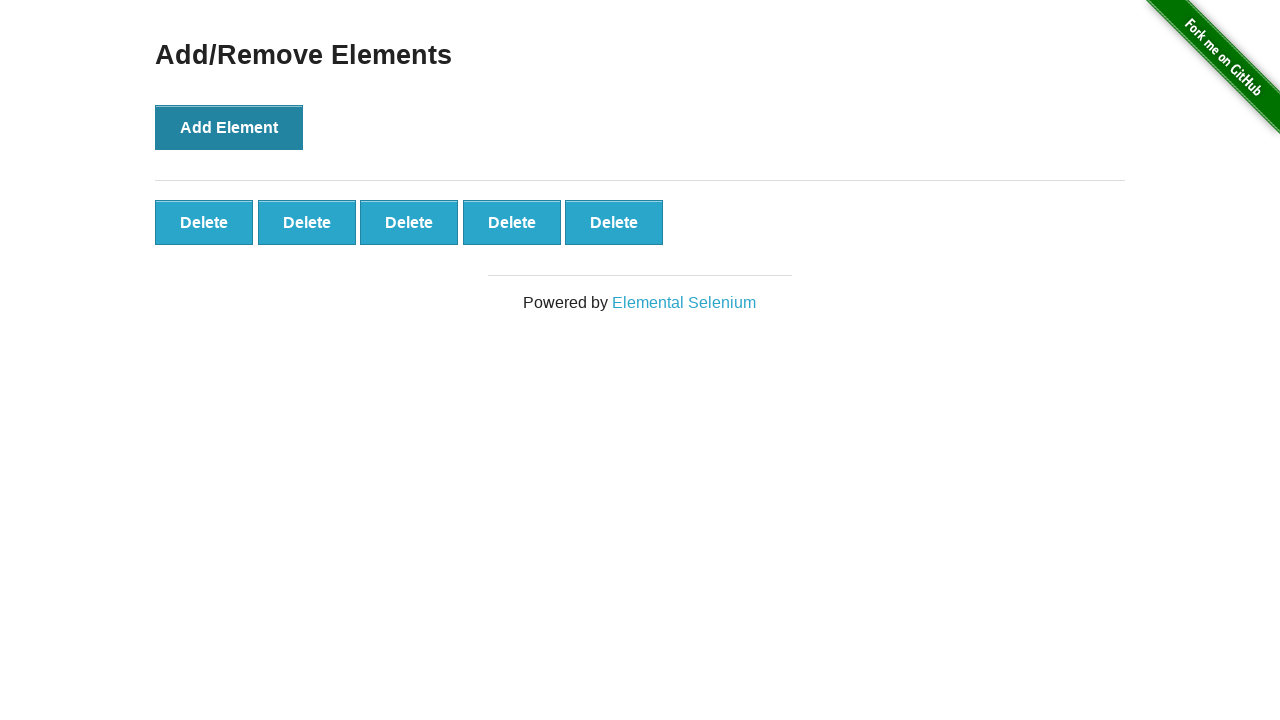

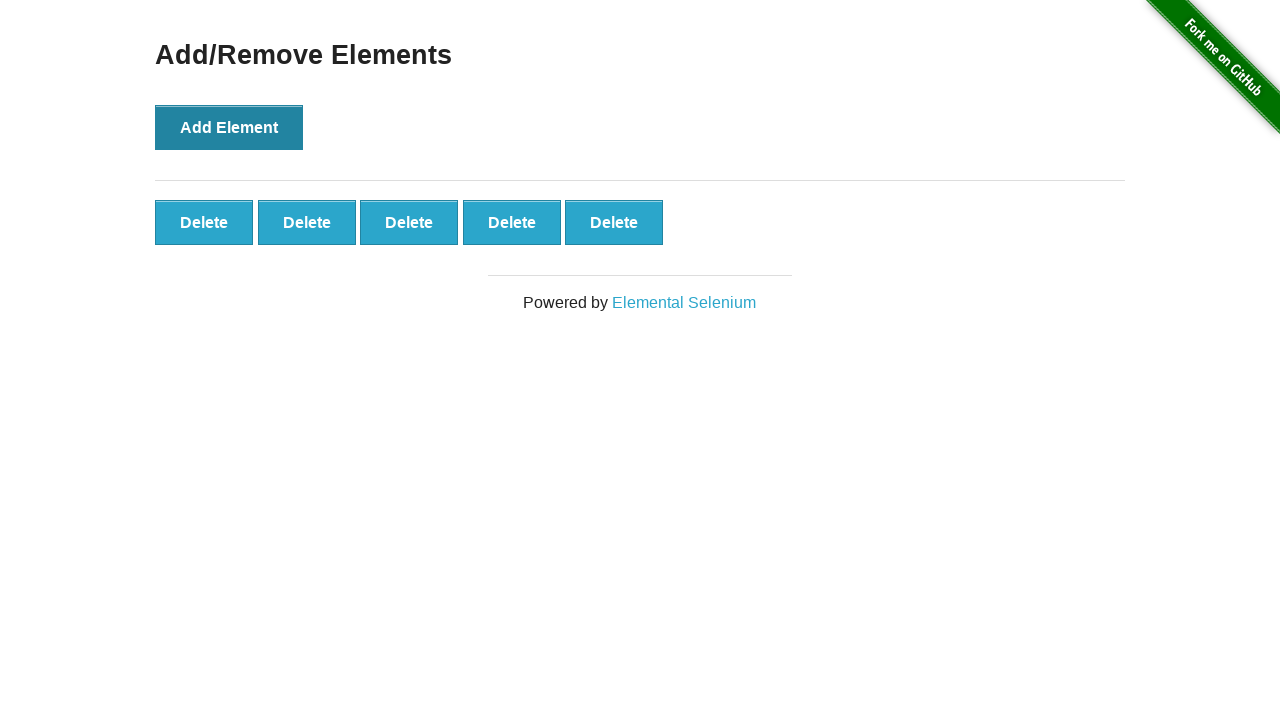